Tests dropdown selection functionality by selecting a year value from a dropdown menu on a test page

Starting URL: https://testcenter.techproeducation.com/index.php?page=dropdown

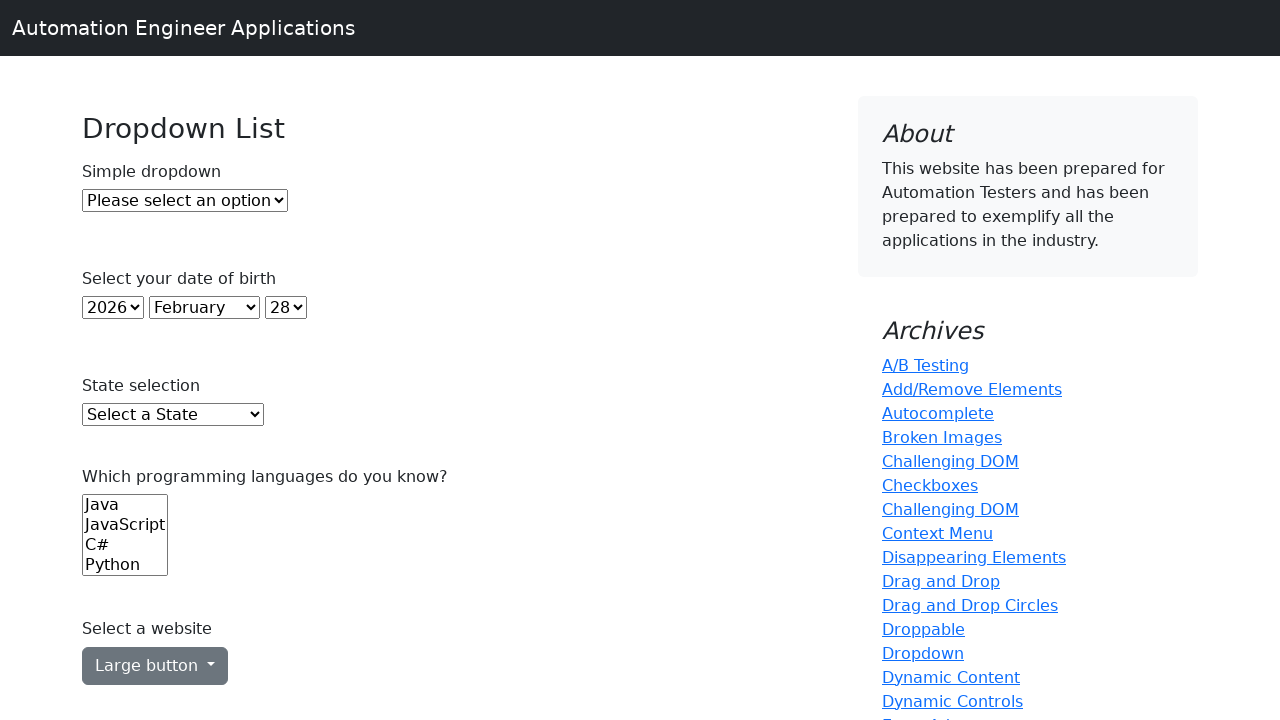

Navigated to dropdown test page
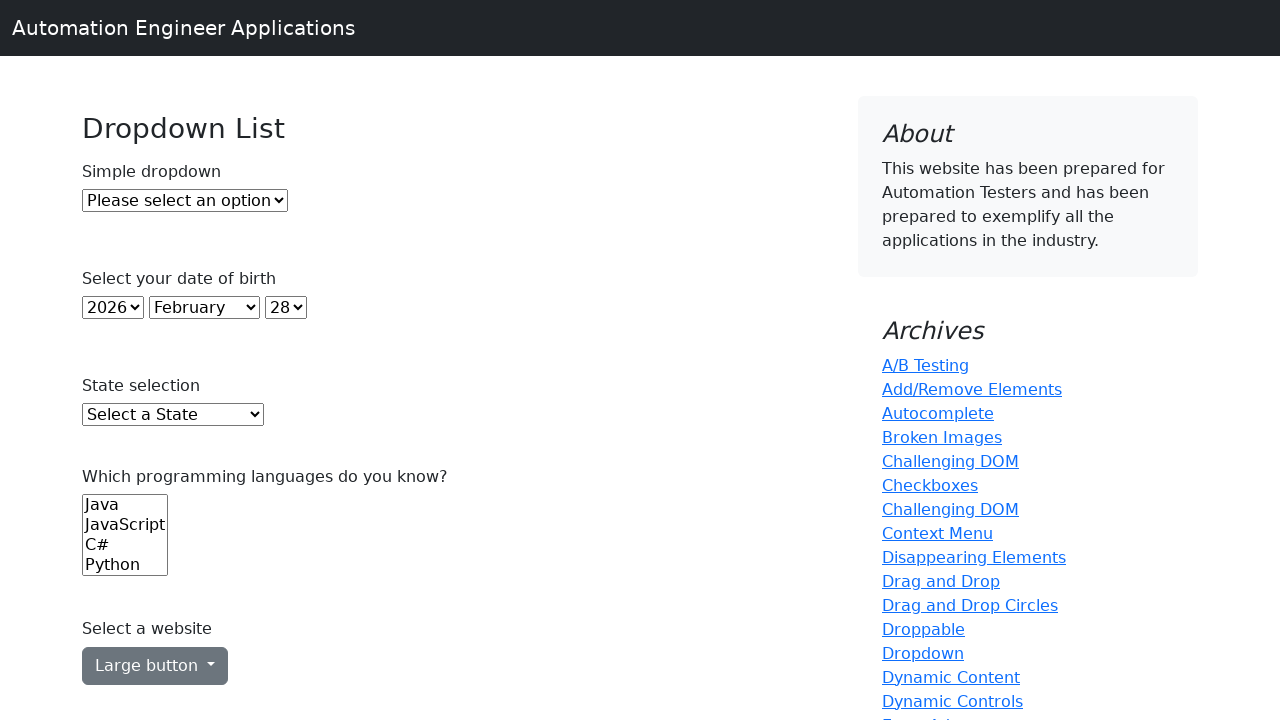

Selected year 2005 from dropdown menu on select#year
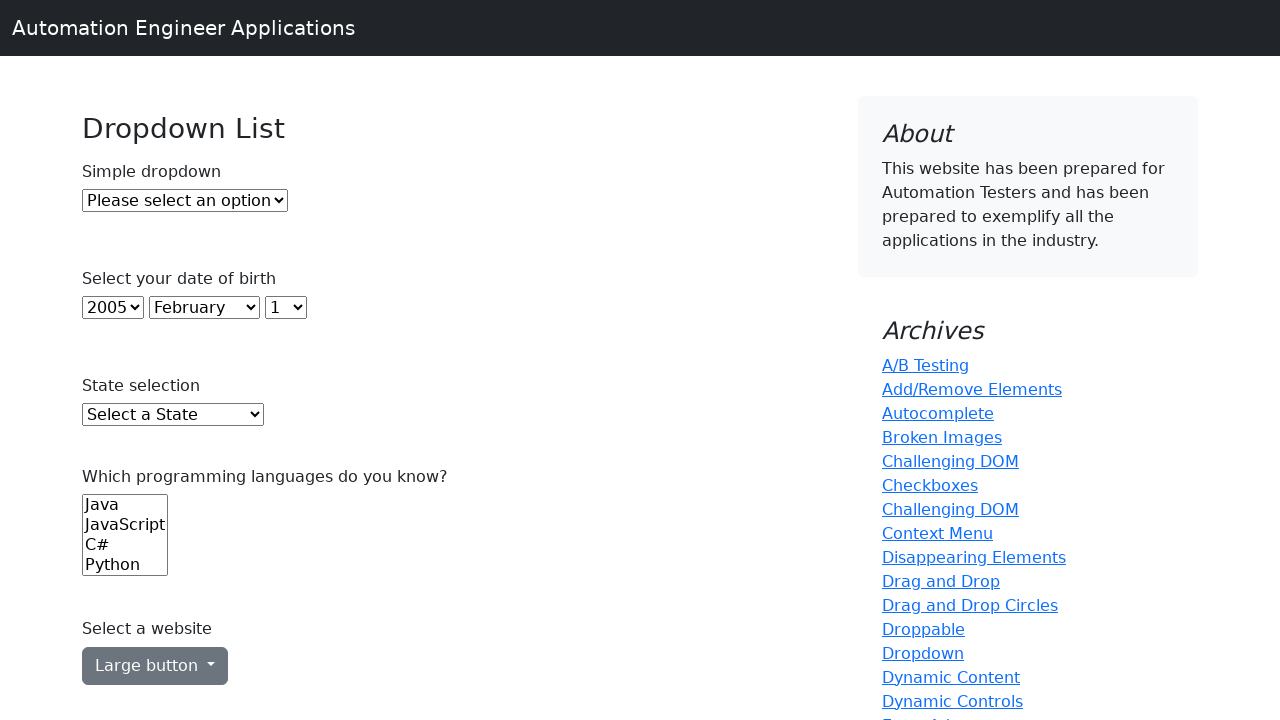

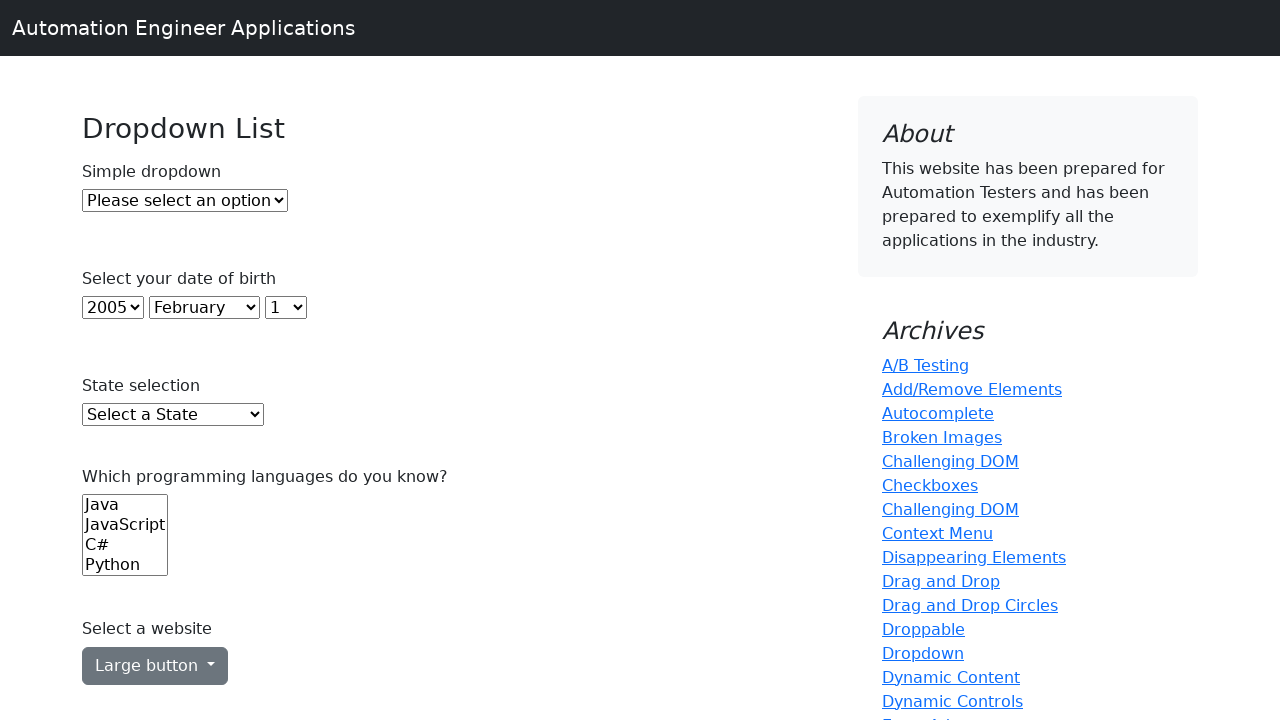